Tests various UI interactions including hiding/showing elements, handling confirmation dialogs, hovering over elements, and interacting with content inside an iframe

Starting URL: https://rahulshettyacademy.com/AutomationPractice/

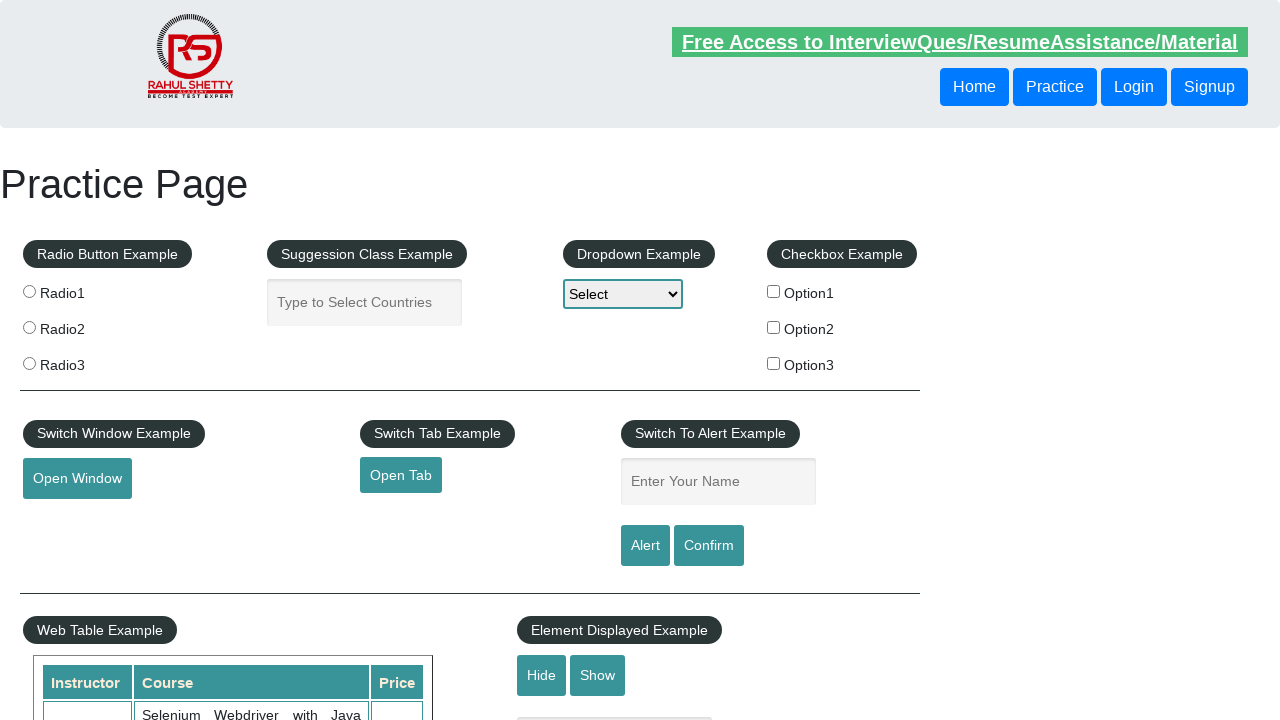

Text element is visible
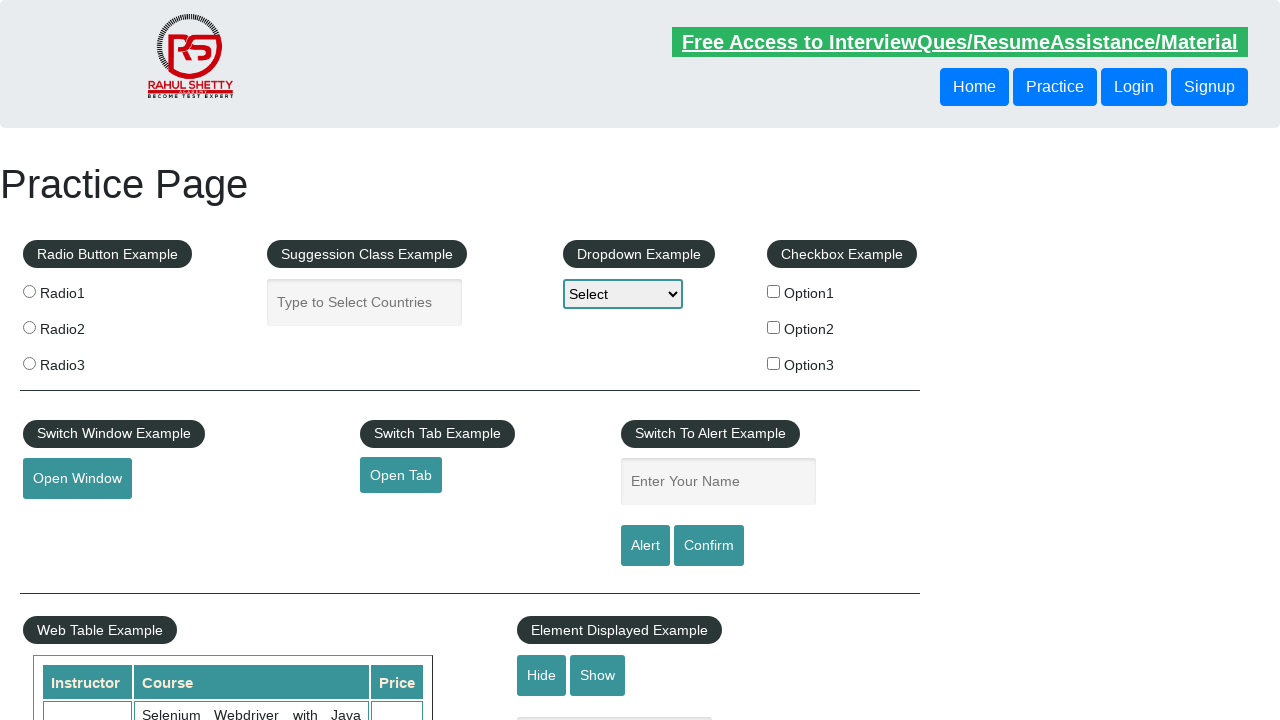

Clicked hide button to hide the text element at (542, 675) on #hide-textbox
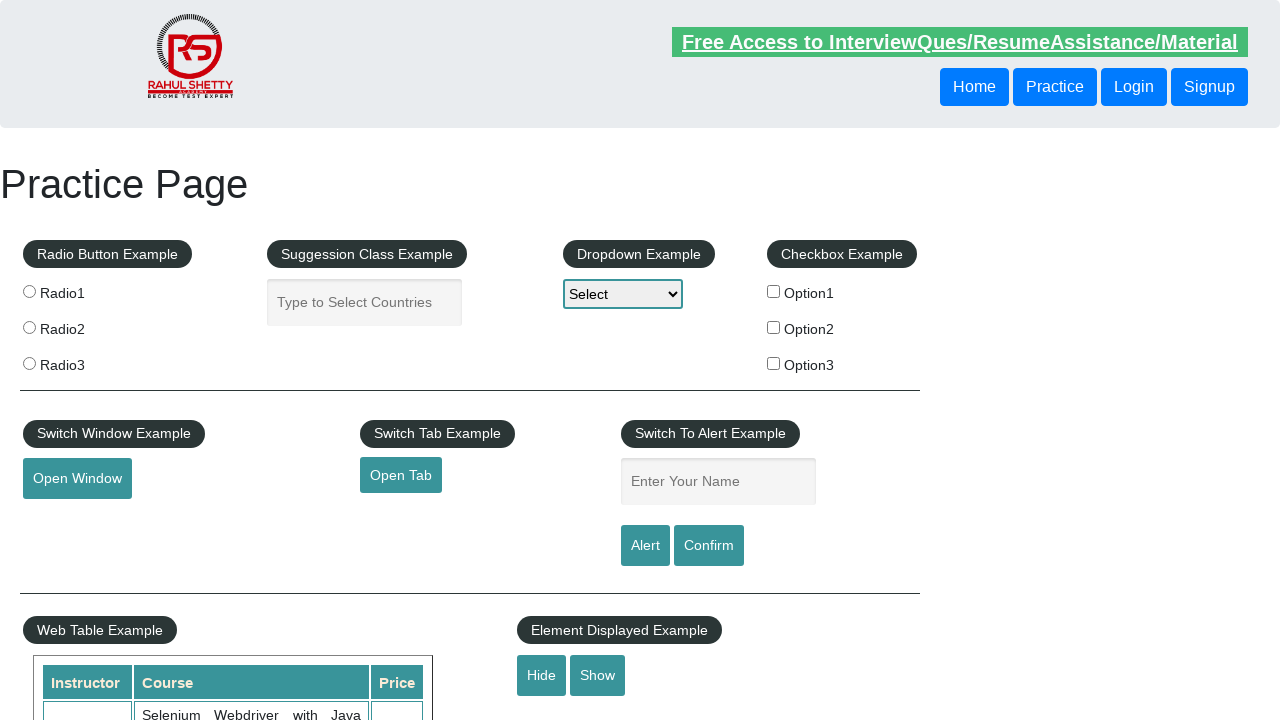

Text element is now hidden
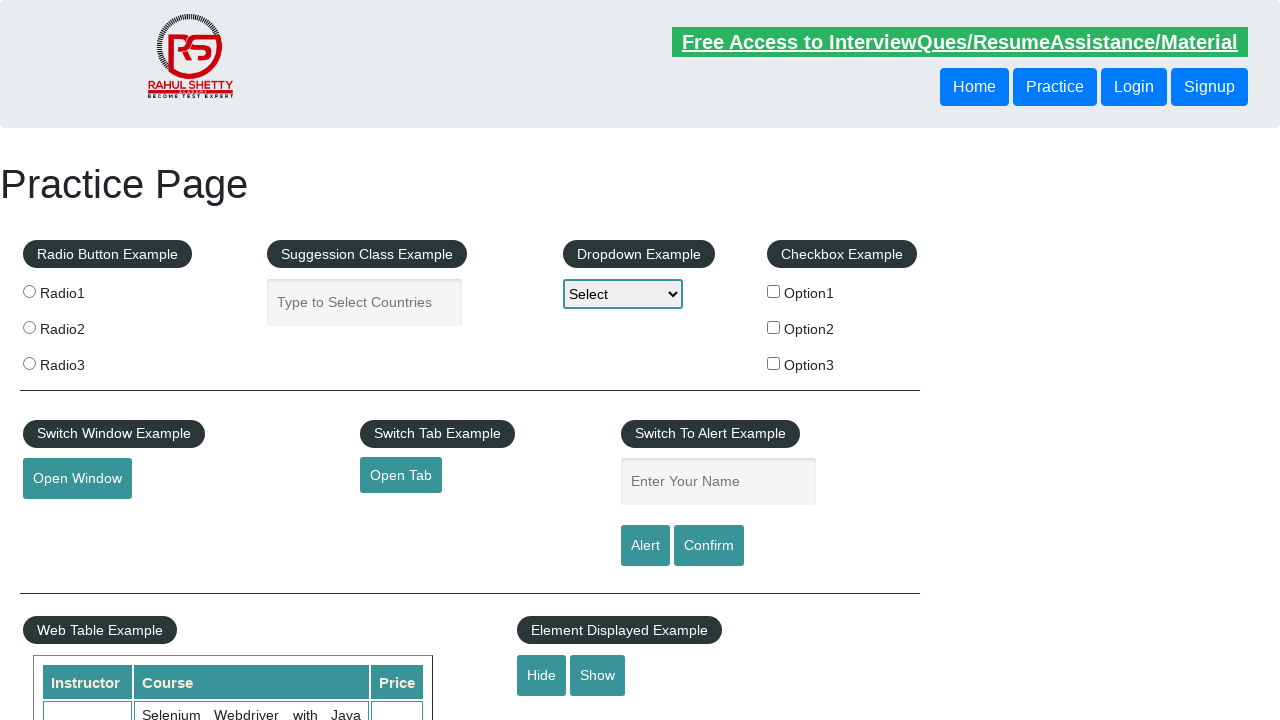

Set up dialog handler to accept confirmation dialogs
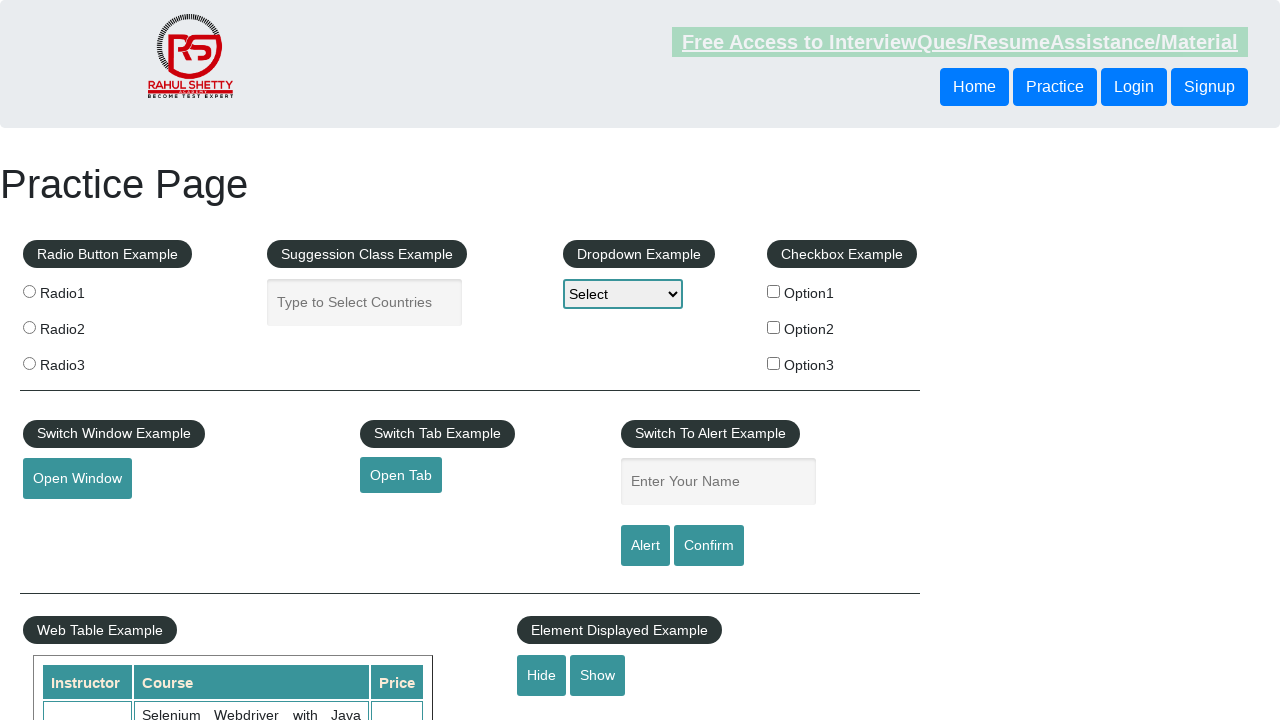

Clicked confirm button which triggered a dialog at (709, 546) on #confirmbtn
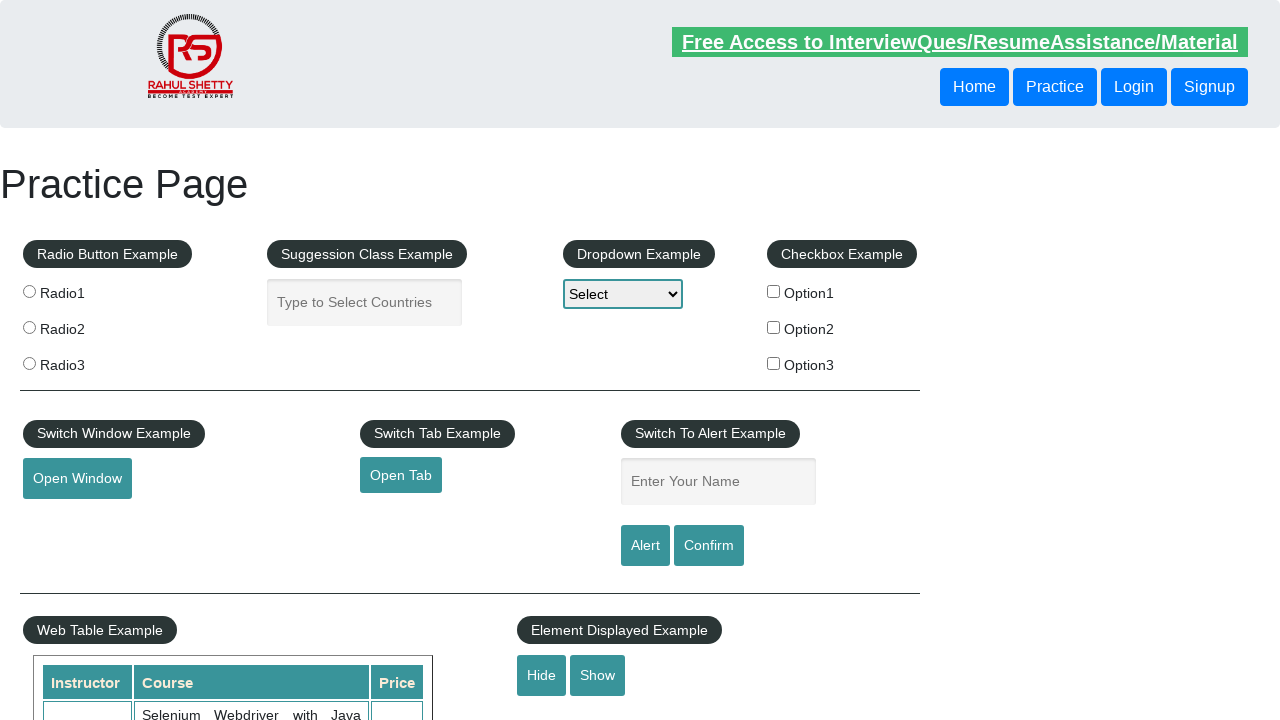

Hovered over the mouse hover element at (83, 361) on #mousehover
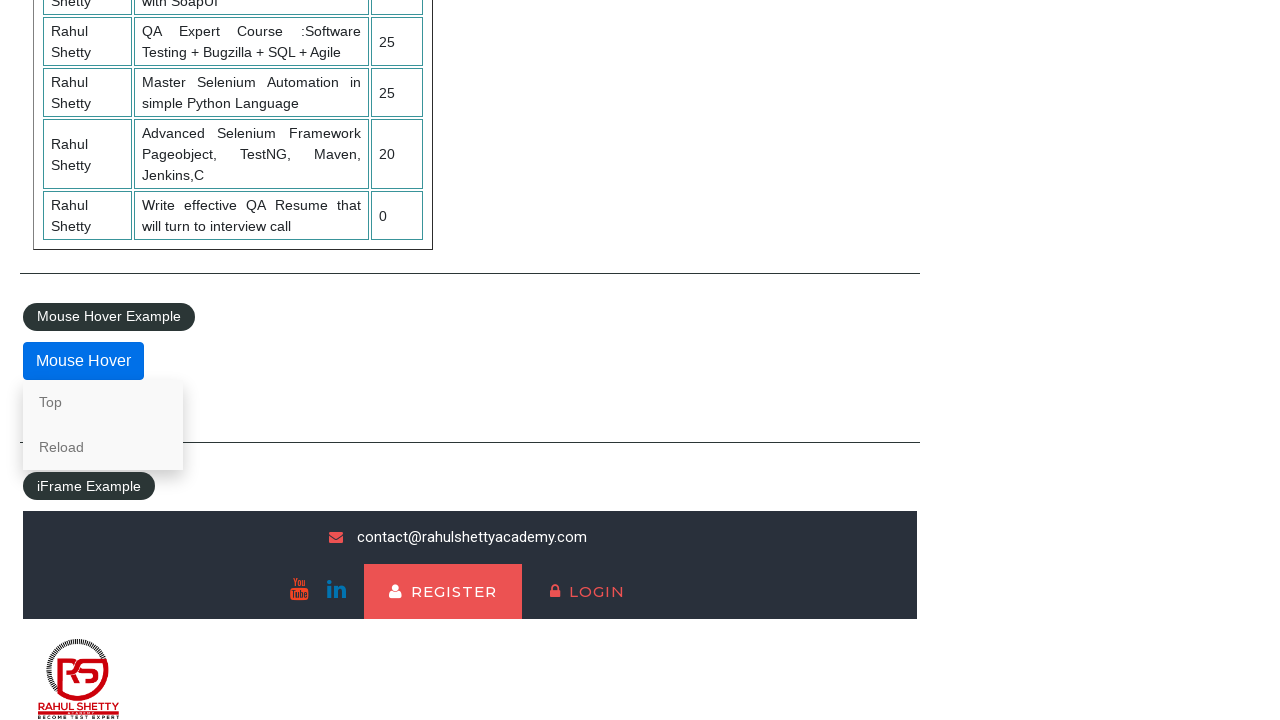

Located the courses iframe
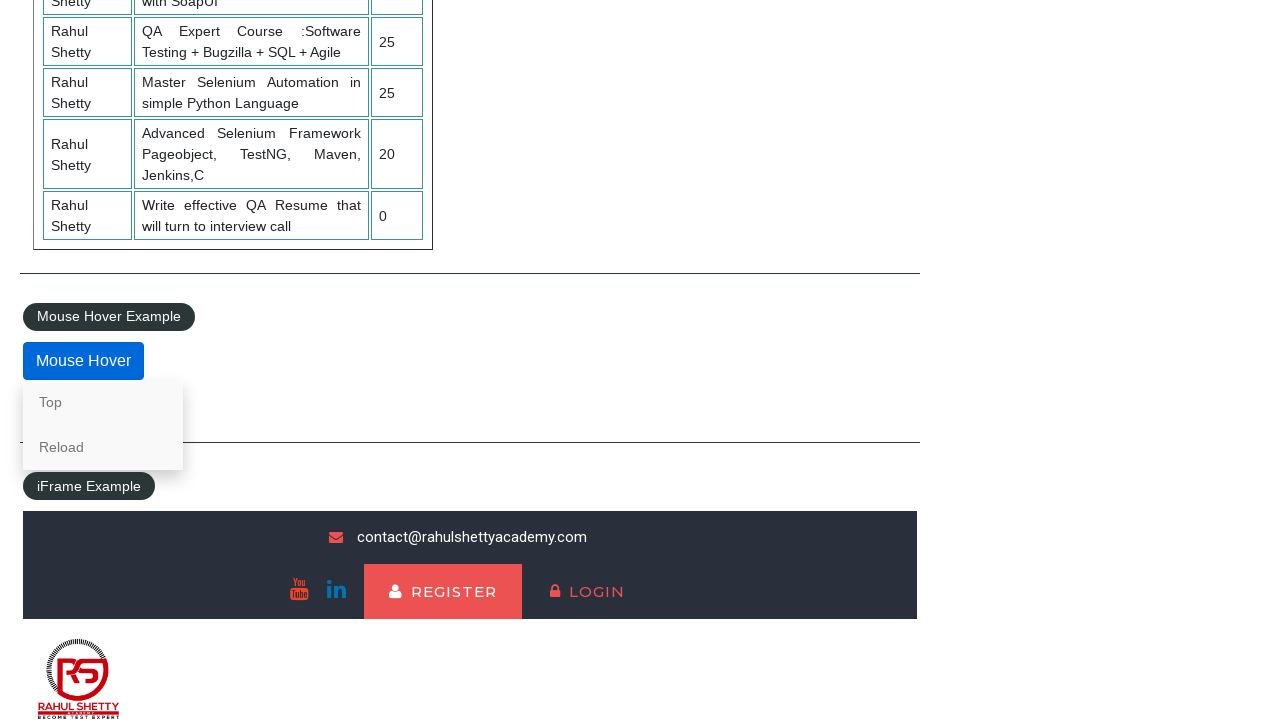

Clicked on lifetime access link inside iframe at (307, 675) on #courses-iframe >> internal:control=enter-frame >> li a[href="lifetime-access"]:
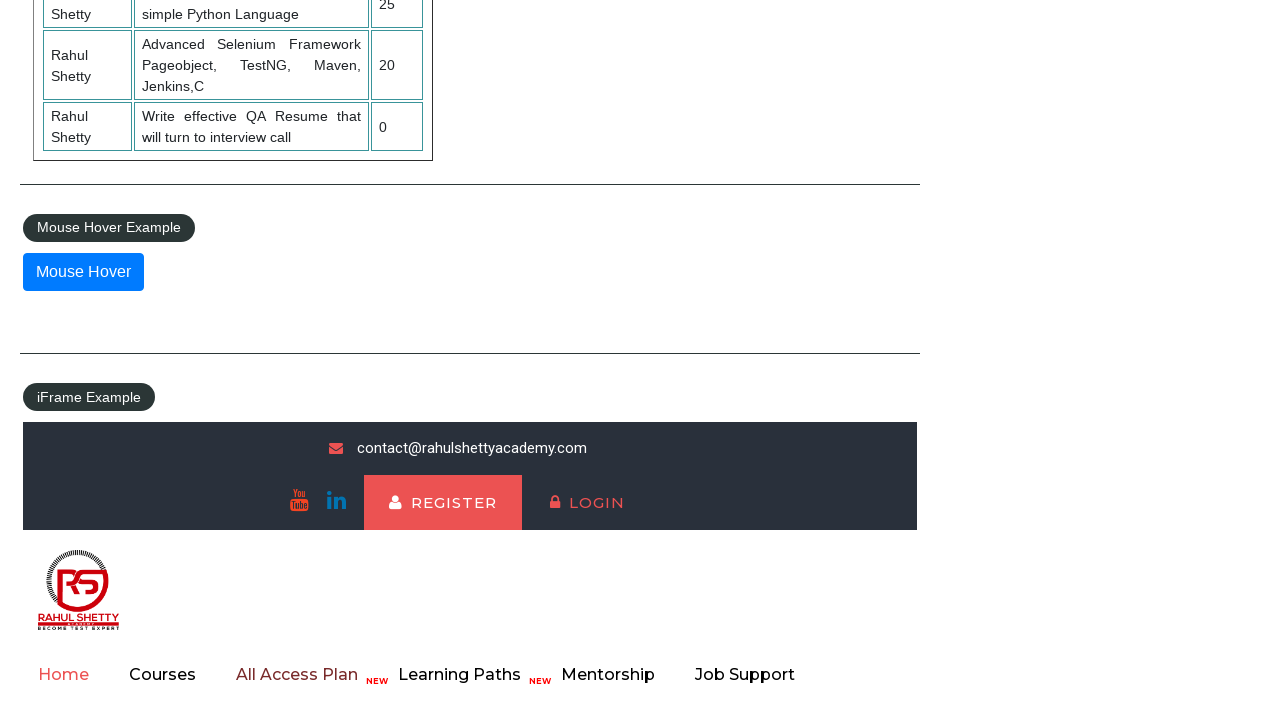

Text content inside iframe loaded
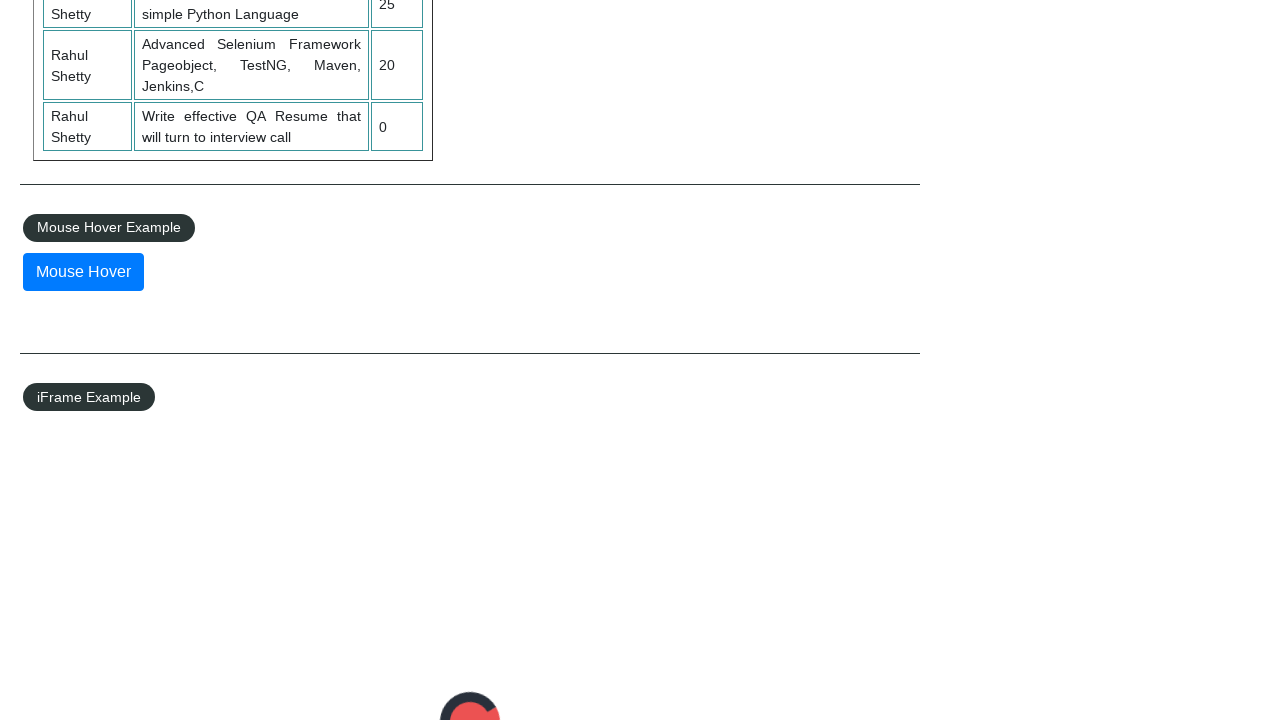

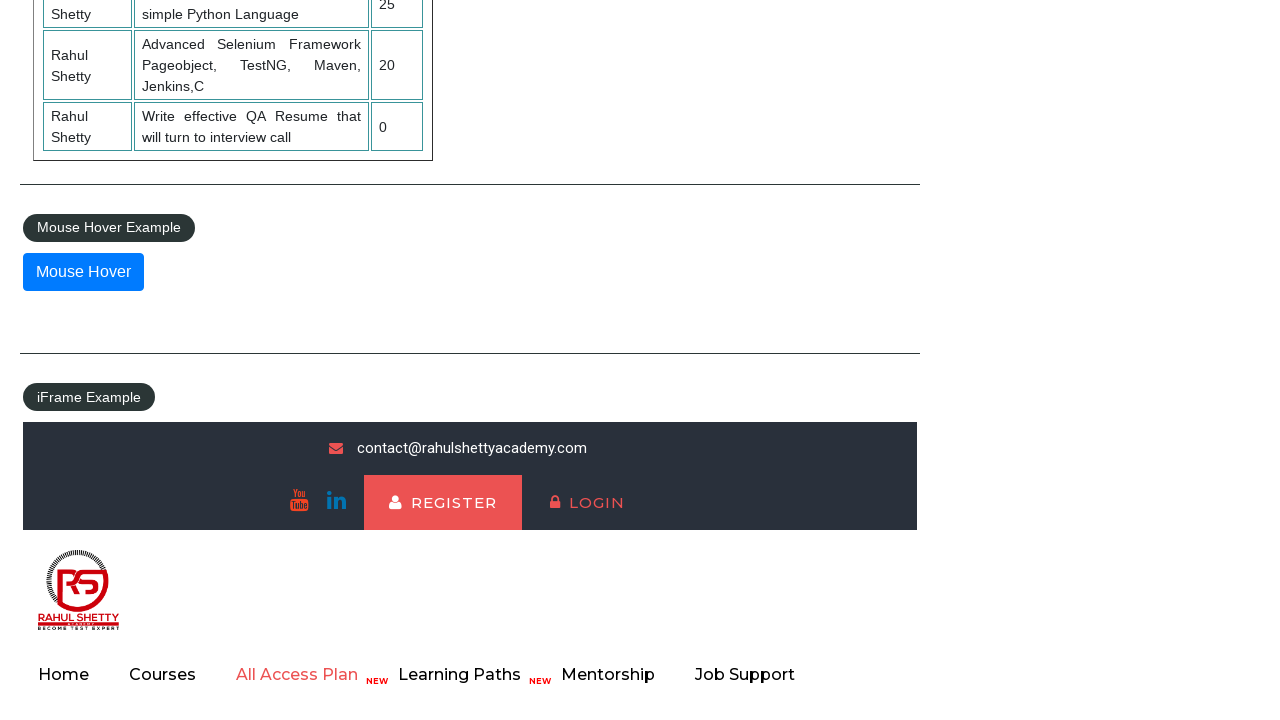